Tests filling and submitting a form with name, email, and address fields

Starting URL: https://demoqa.com/text-box

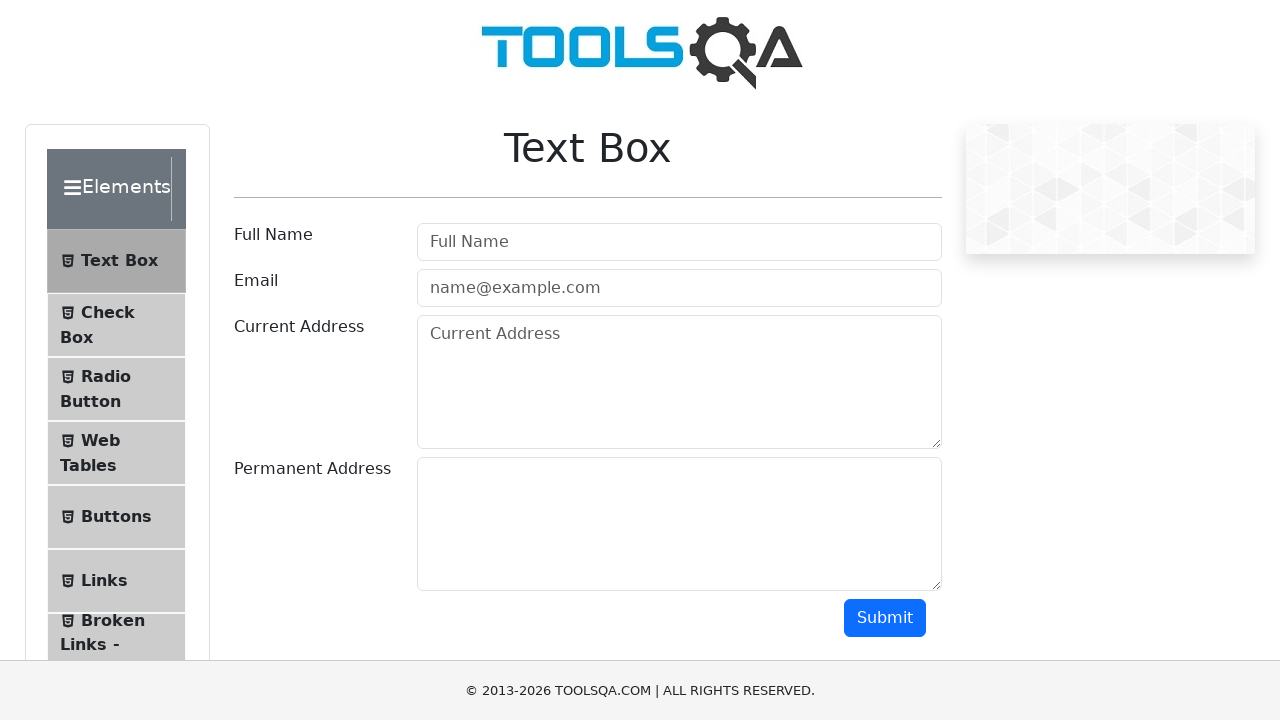

Filled full name field with 'Max' on #userName
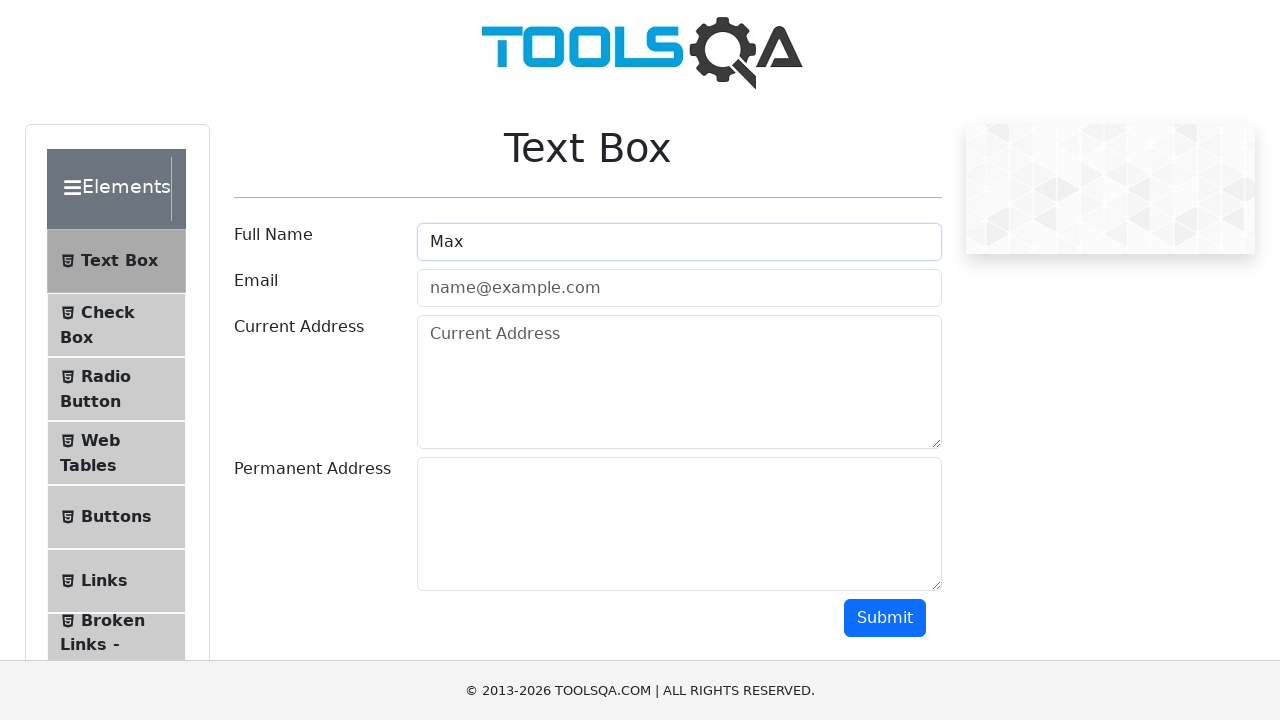

Filled email field with 'max@mail.ru' on #userEmail
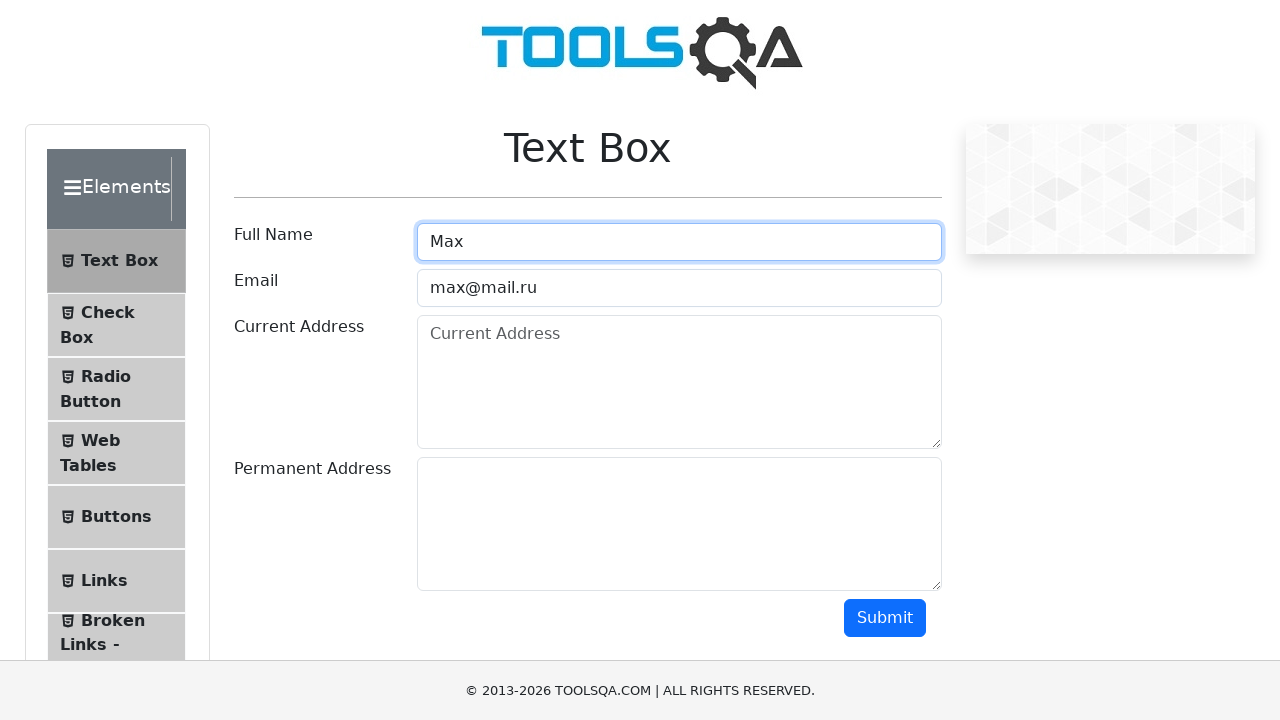

Filled current address field on #currentAddress
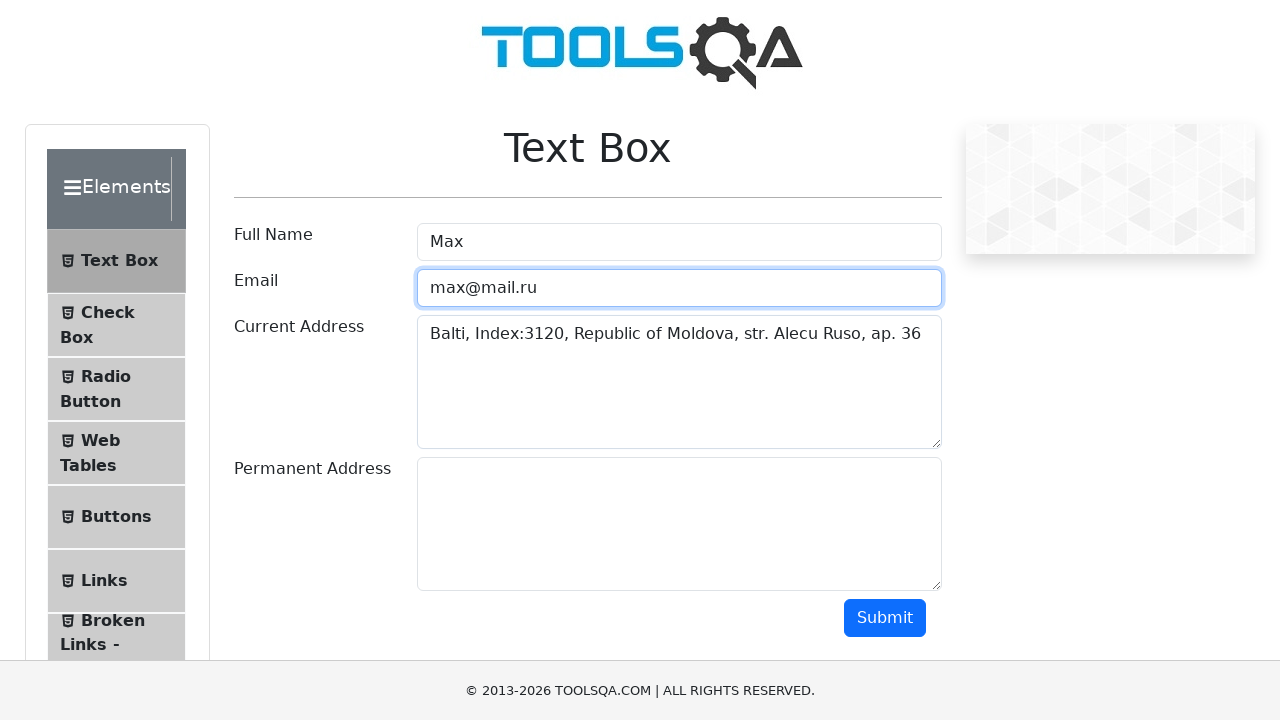

Filled permanent address field on #permanentAddress
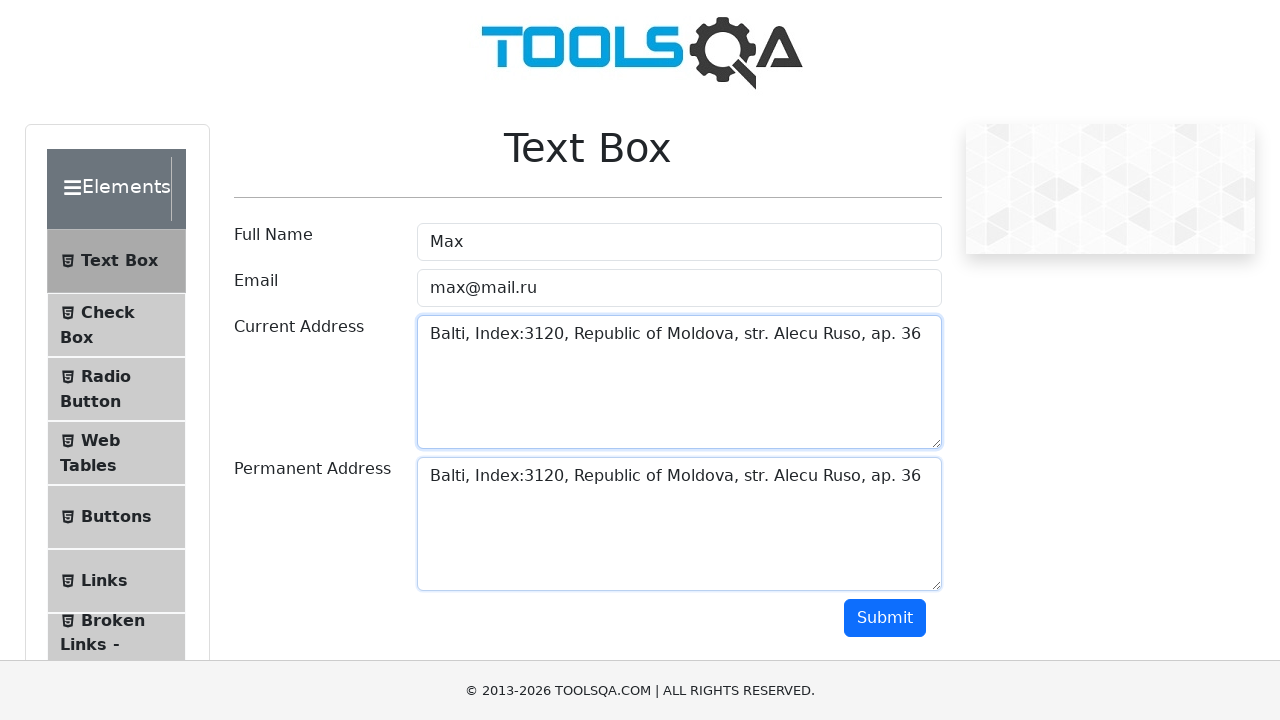

Scrolled to submit button
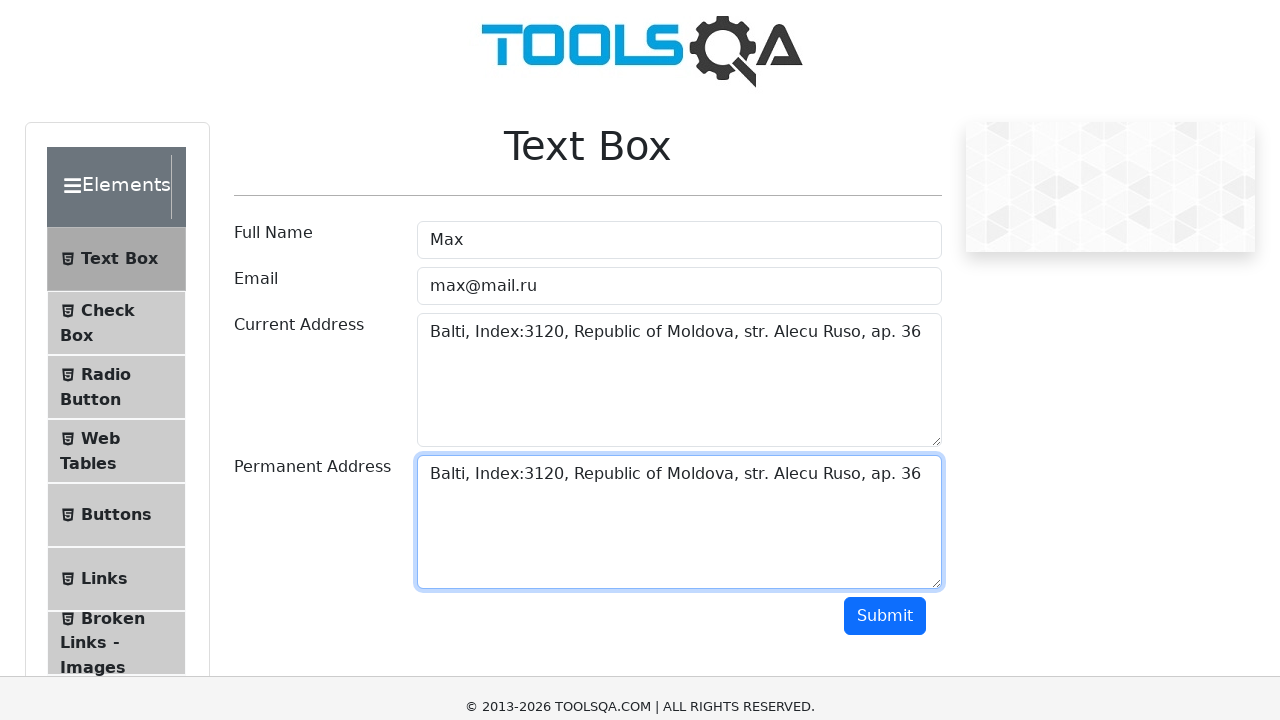

Waited 500ms for page to stabilize
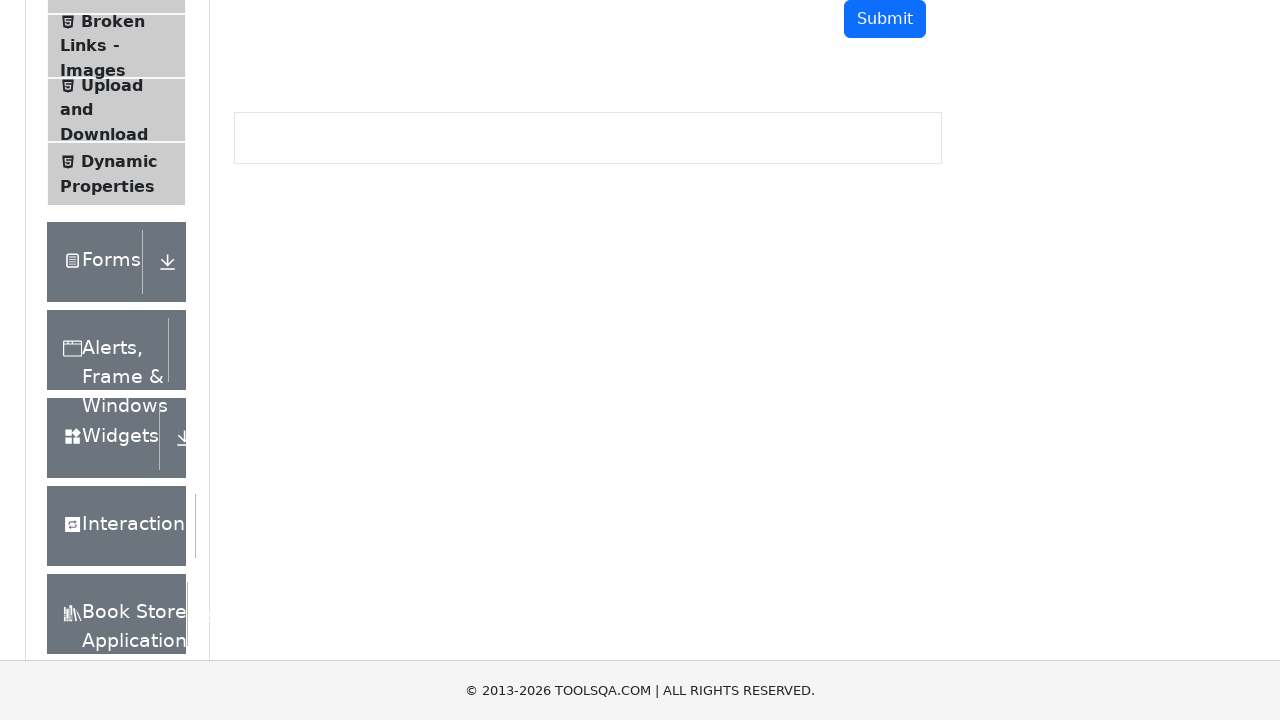

Clicked submit button to submit the form at (885, 19) on #submit
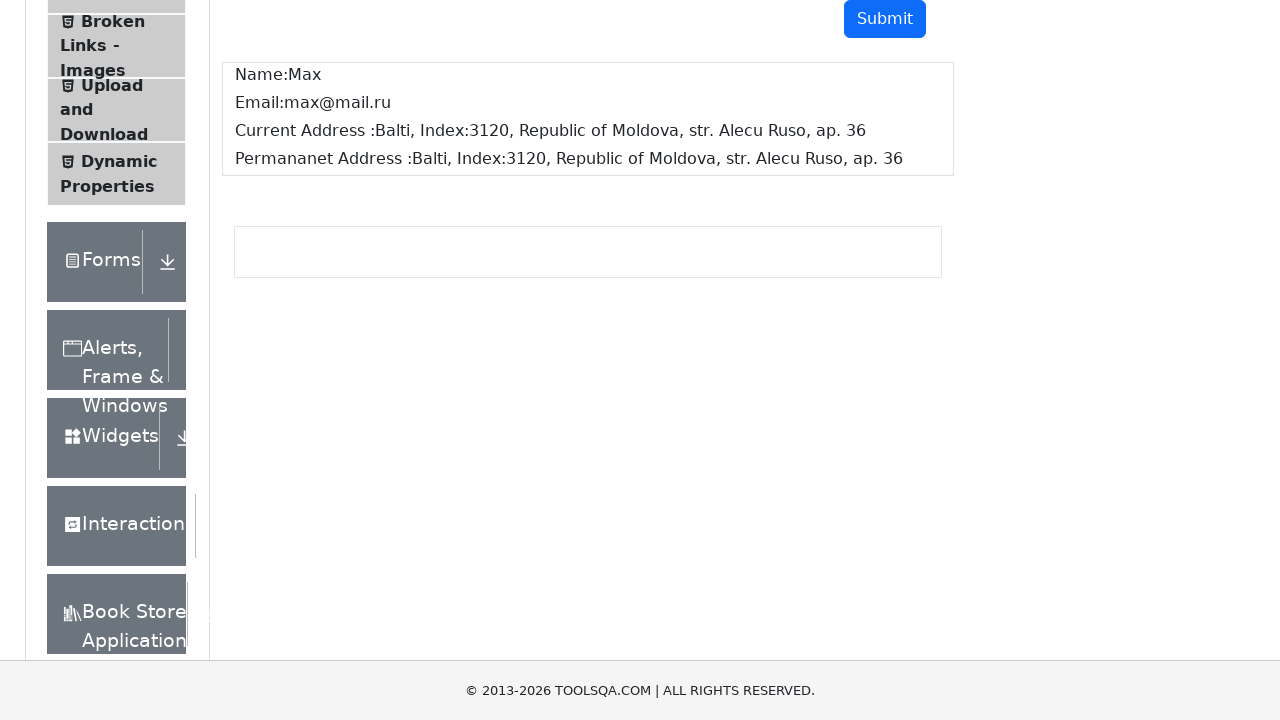

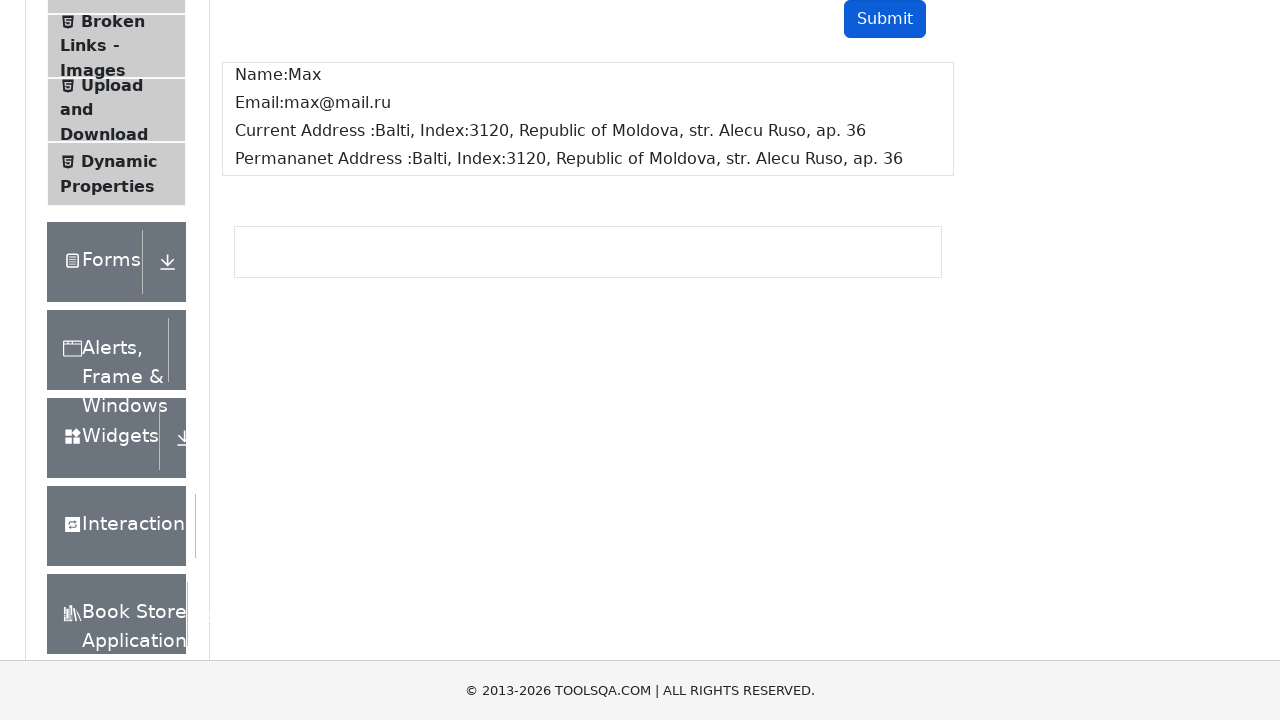